Tests clicking on a dropdown navigation item and verifying the active element

Starting URL: https://www.selenium.dev/

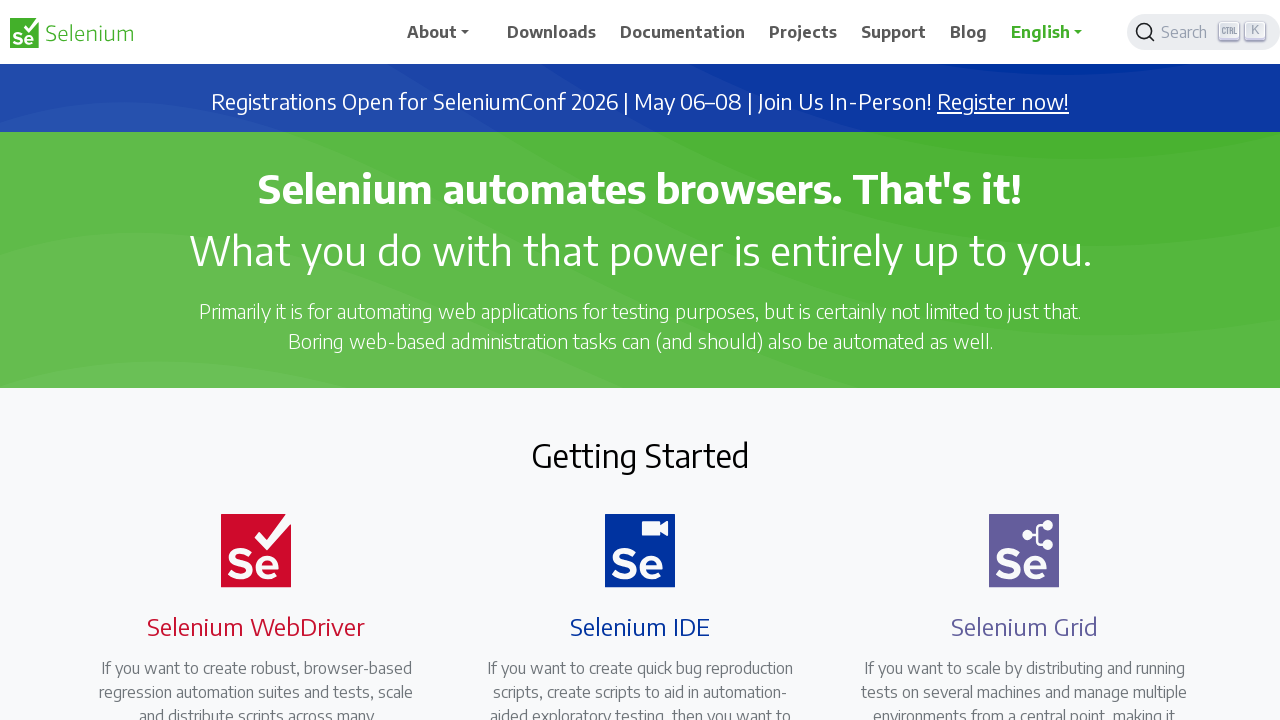

Waited for dropdown navigation item to be visible
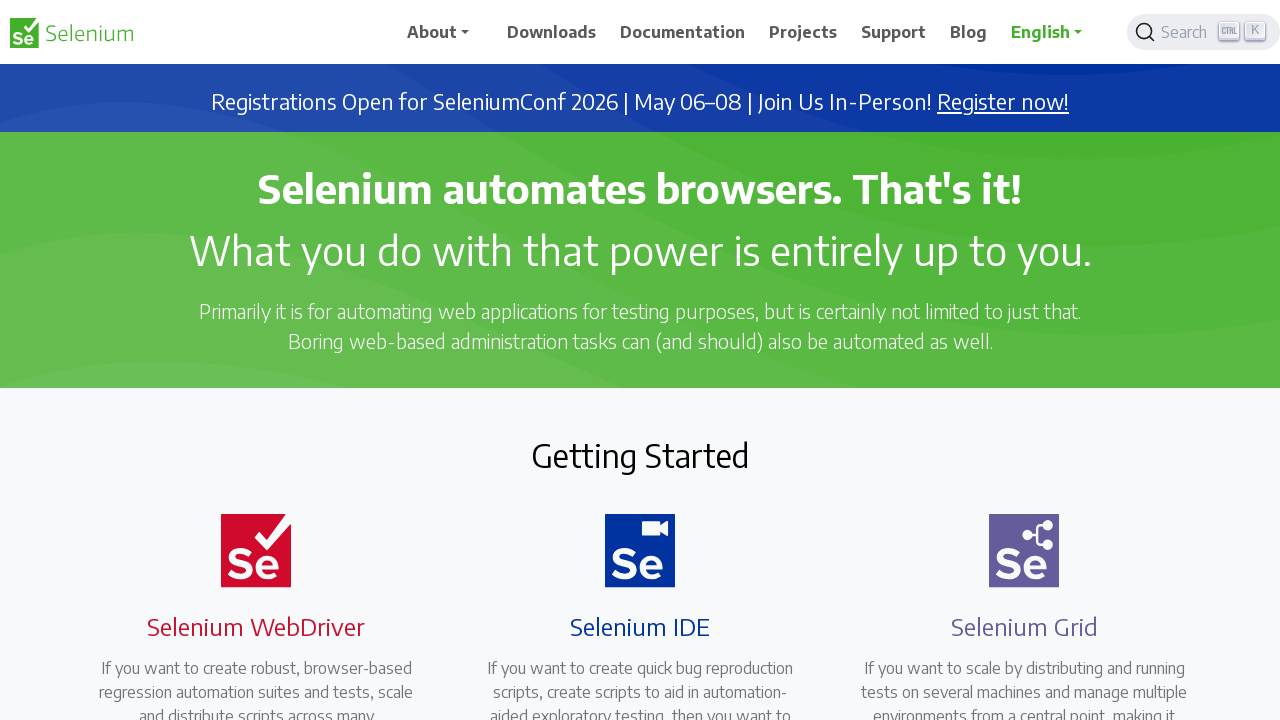

Clicked on dropdown navigation item at (449, 32) on .nav-item.dropdown
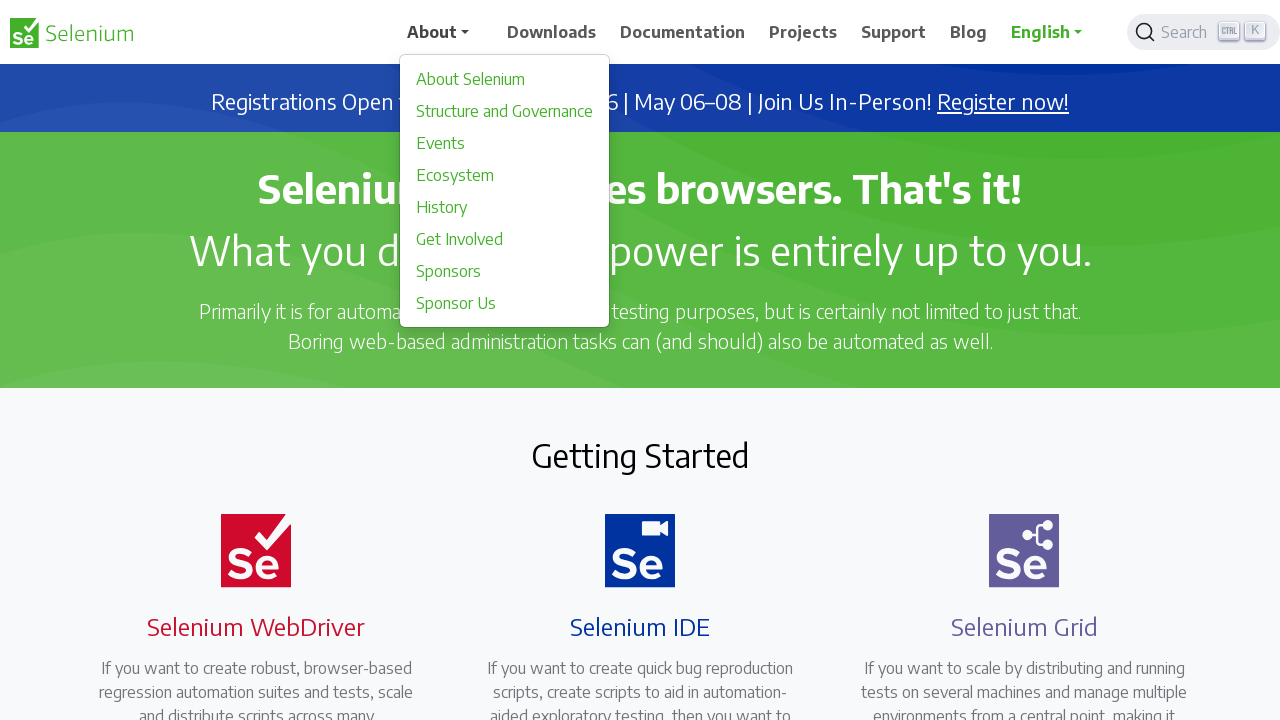

Located dropdown link element
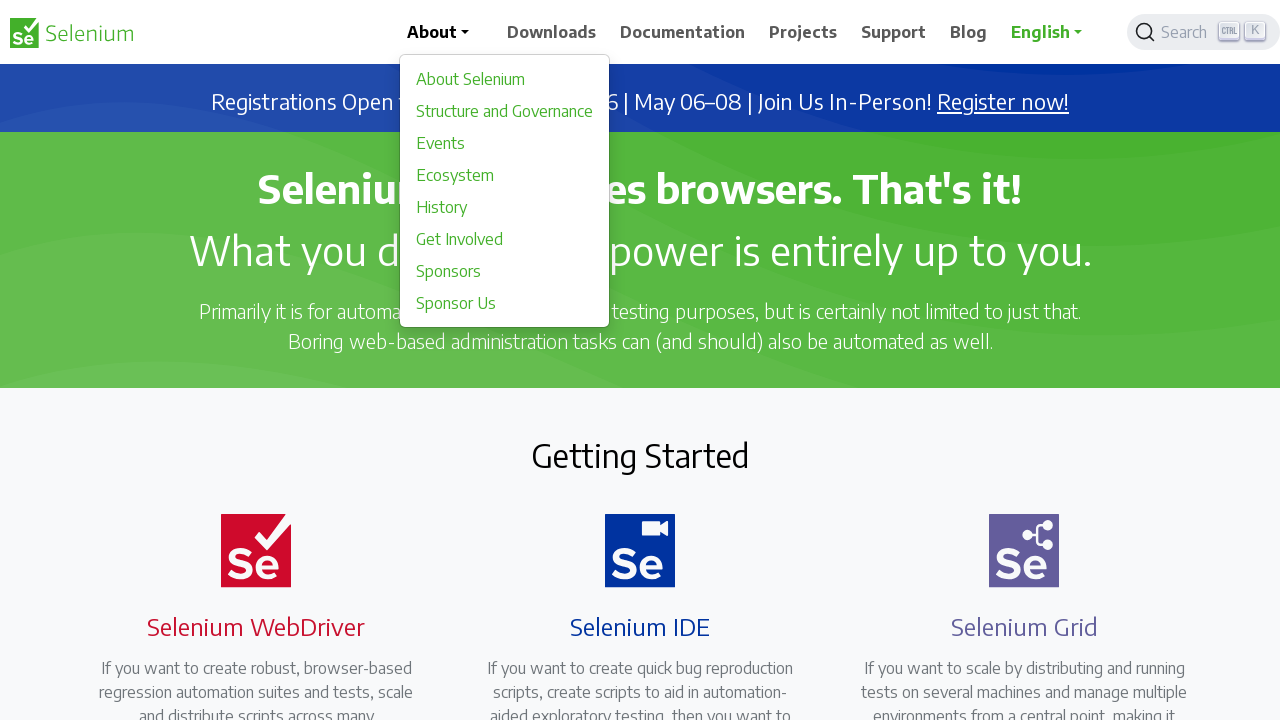

Retrieved href attribute from dropdown link
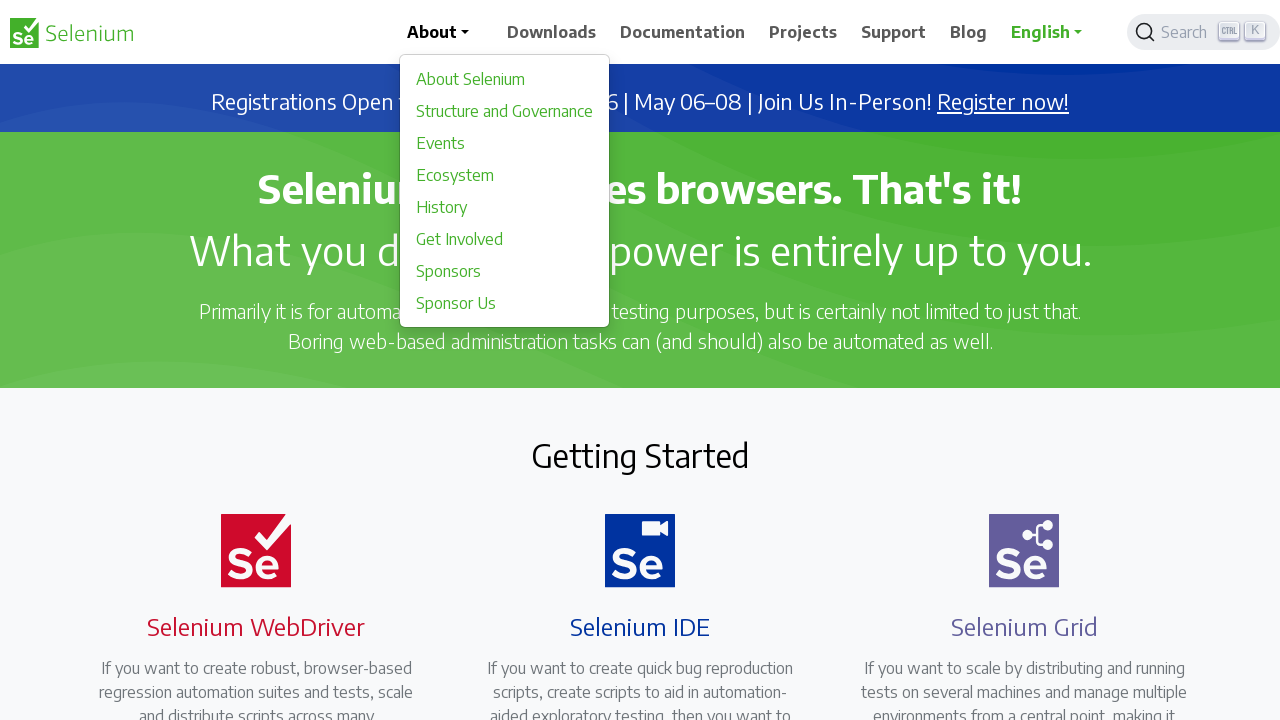

Verified dropdown link href ends with '#' character
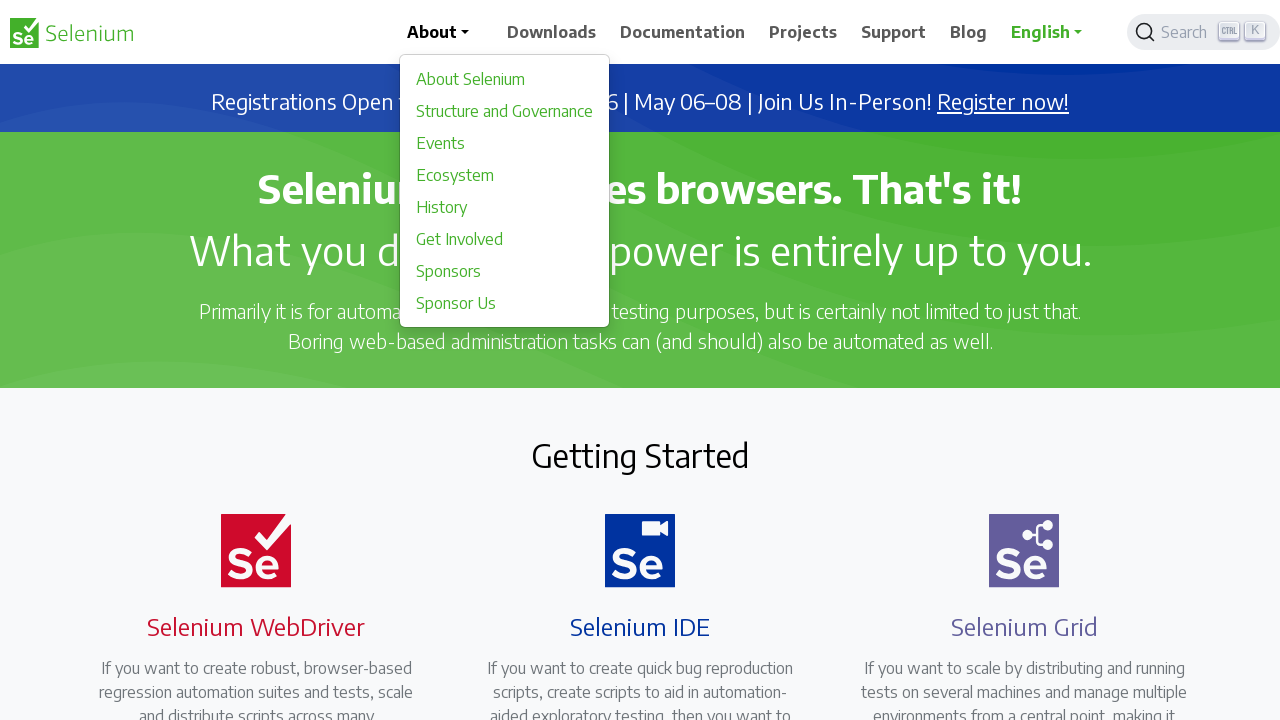

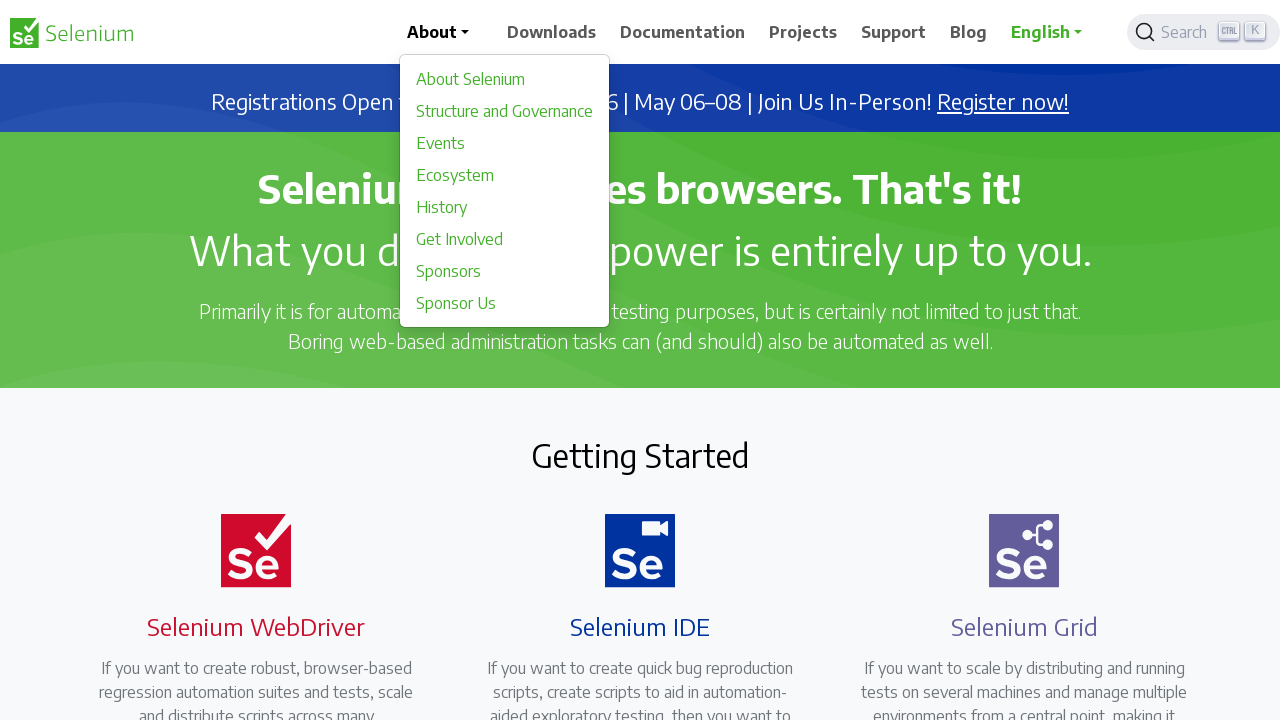